Tests that links to assets.serlo.org are not incorrectly rewritten by clicking on a PDF report link and verifying no error page is shown.

Starting URL: https://serlo.org/transparenz

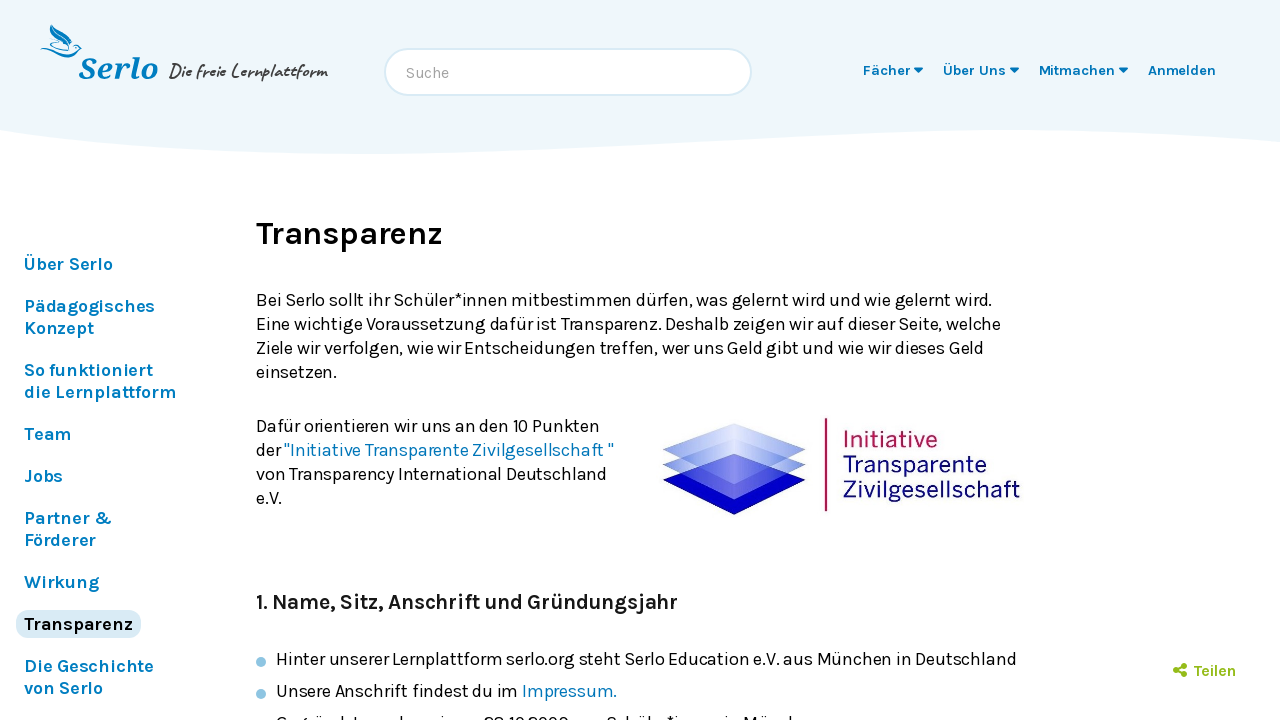

Clicked on PDF report link 'Serlo Education Jahresbericht 2010' at (414, 361) on text=Serlo Education Jahresbericht 2010
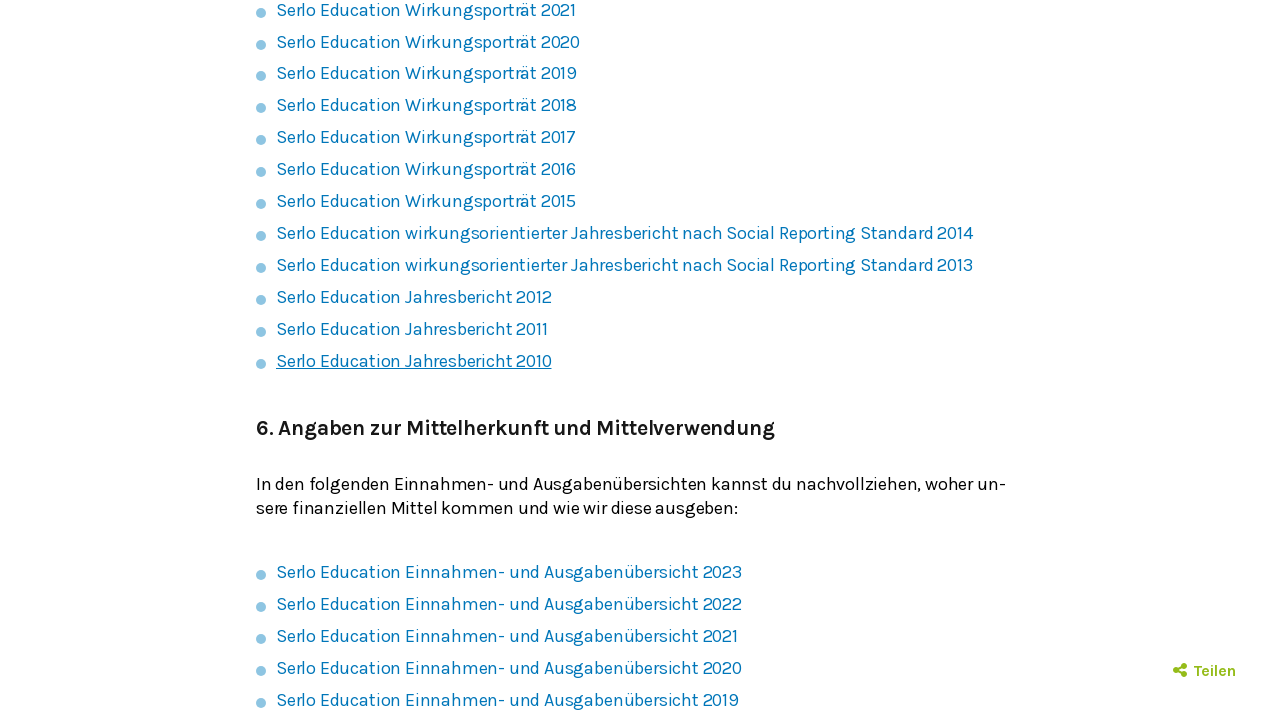

Waited 2 seconds for page navigation to complete
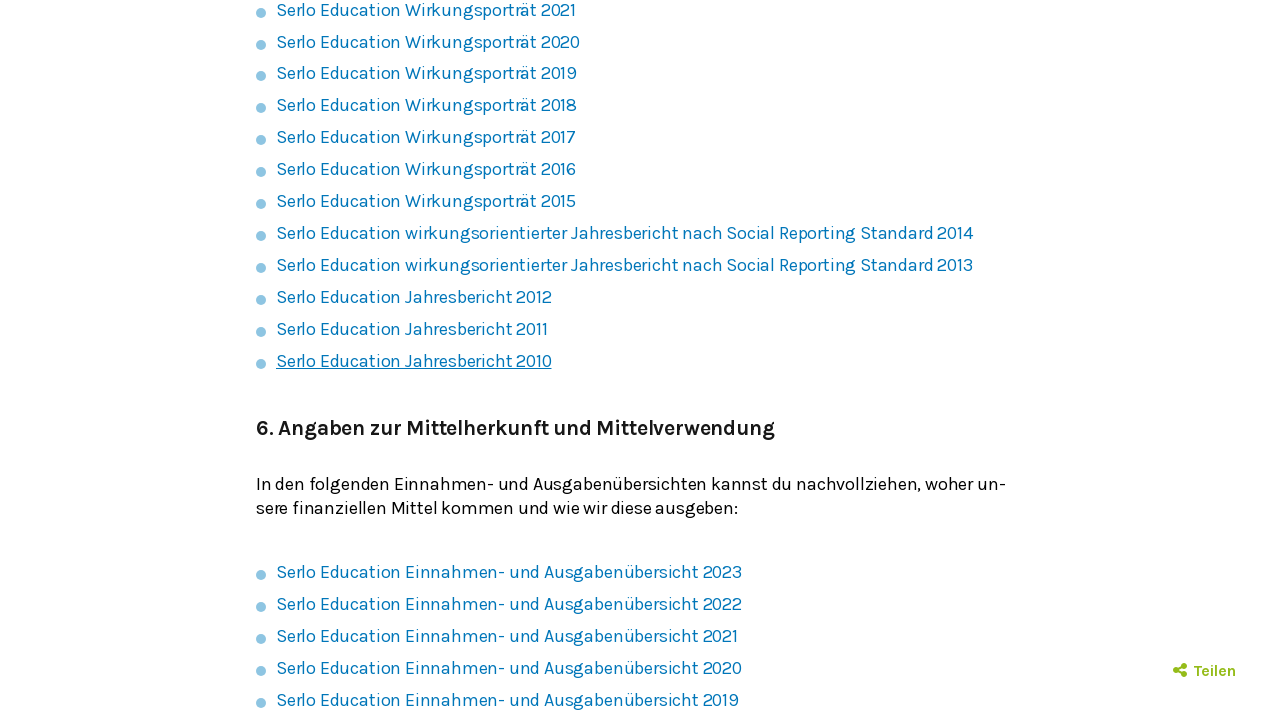

Verified that no error page is displayed (assets.serlo.org link was not rewritten)
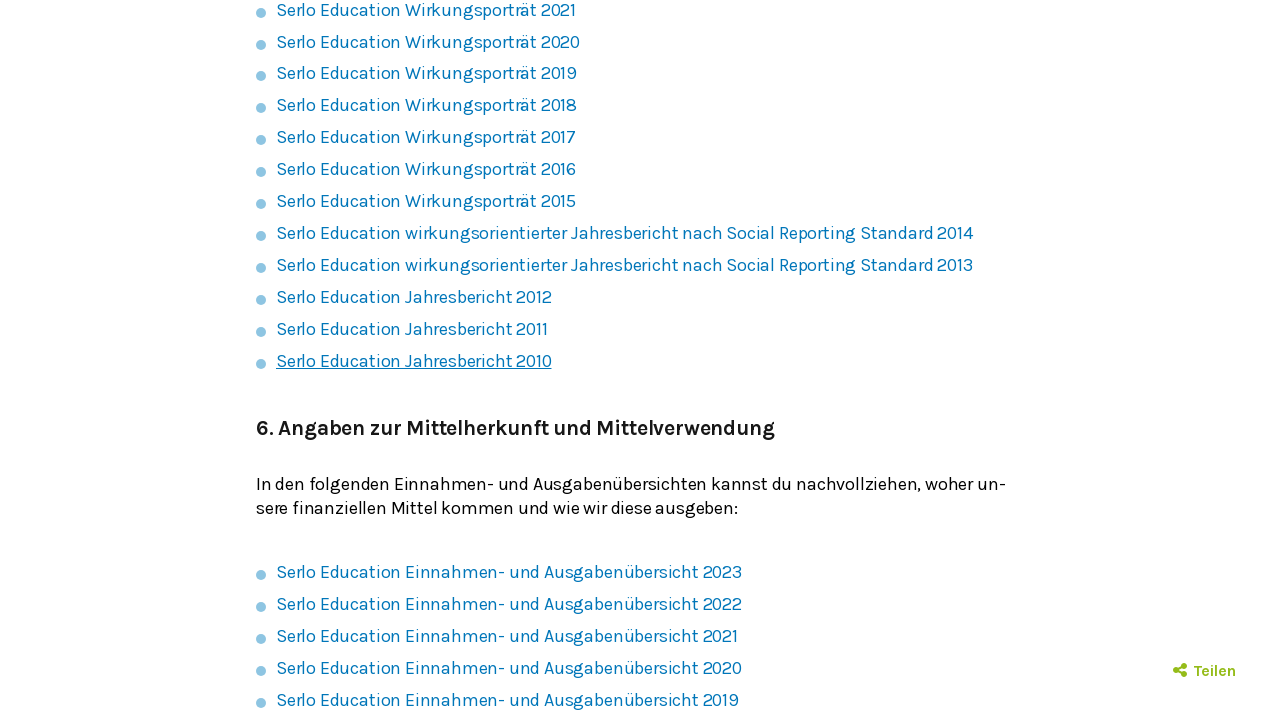

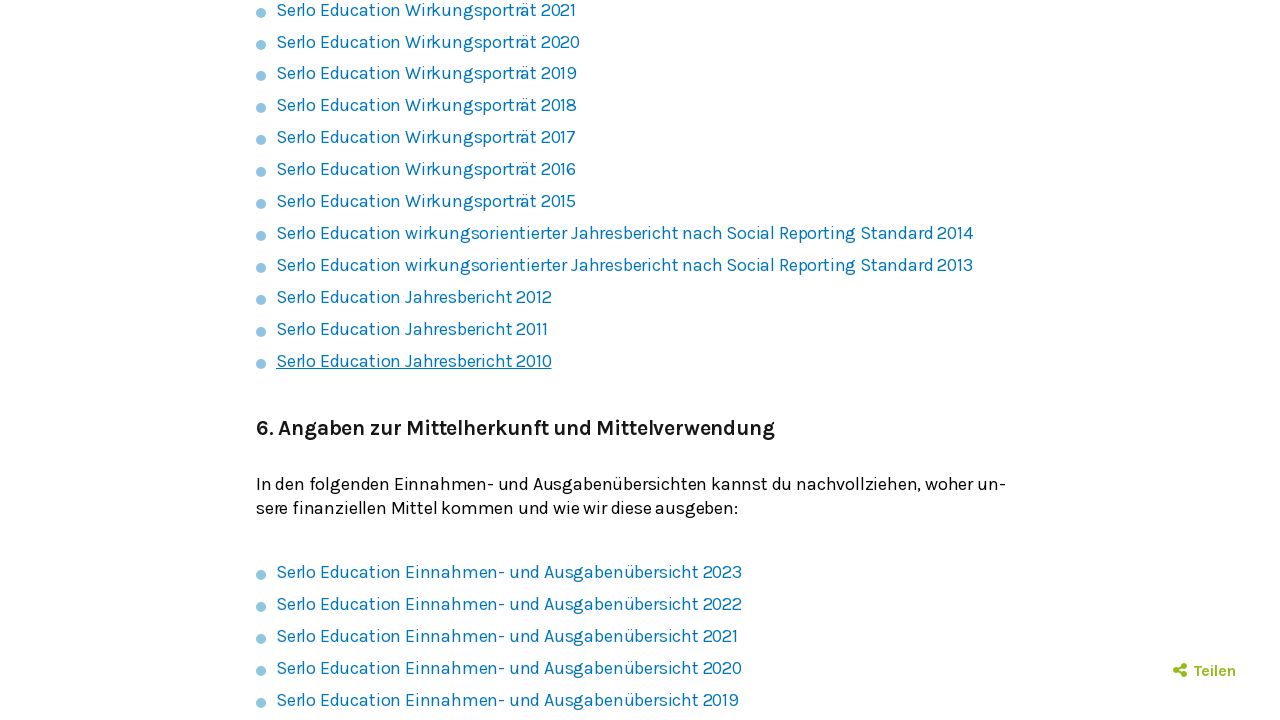